Tests dropdown selection functionality by selecting options using different methods (by value and by iterating through options to find a specific day)

Starting URL: https://syntaxprojects.com/basic-select-dropdown-demo.php

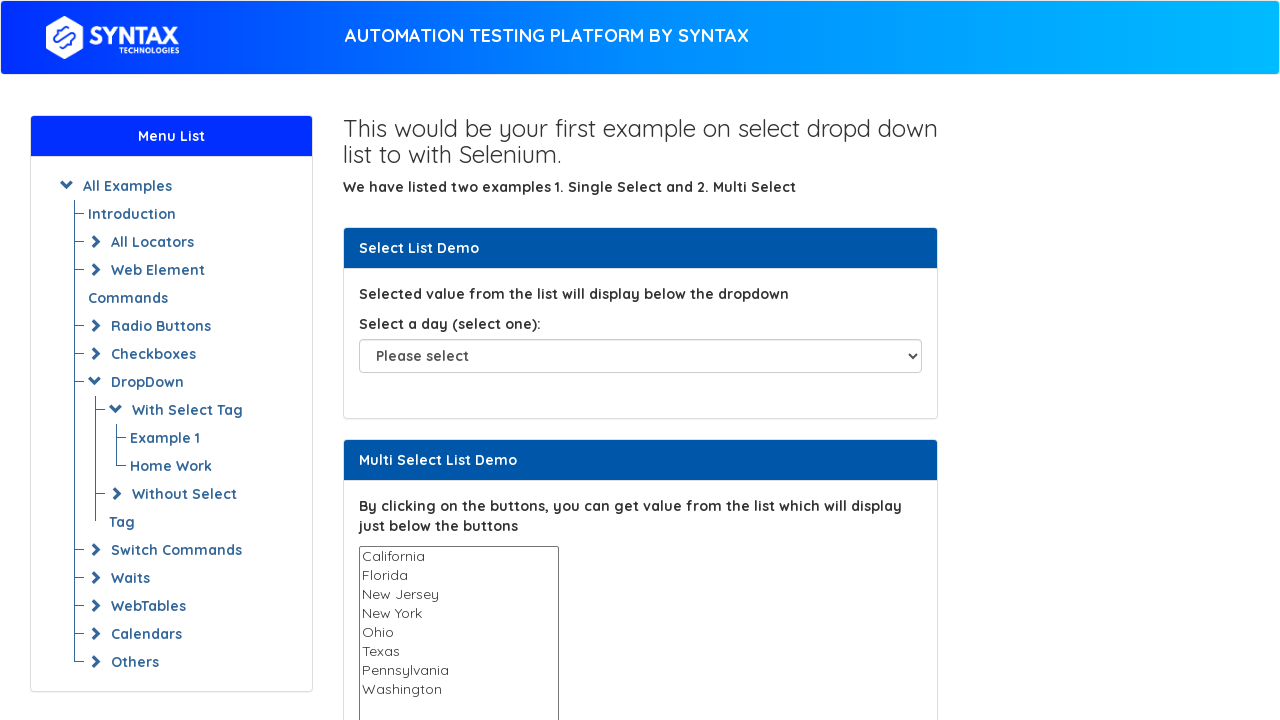

Selected 'Sunday' from dropdown by value on select#select-demo
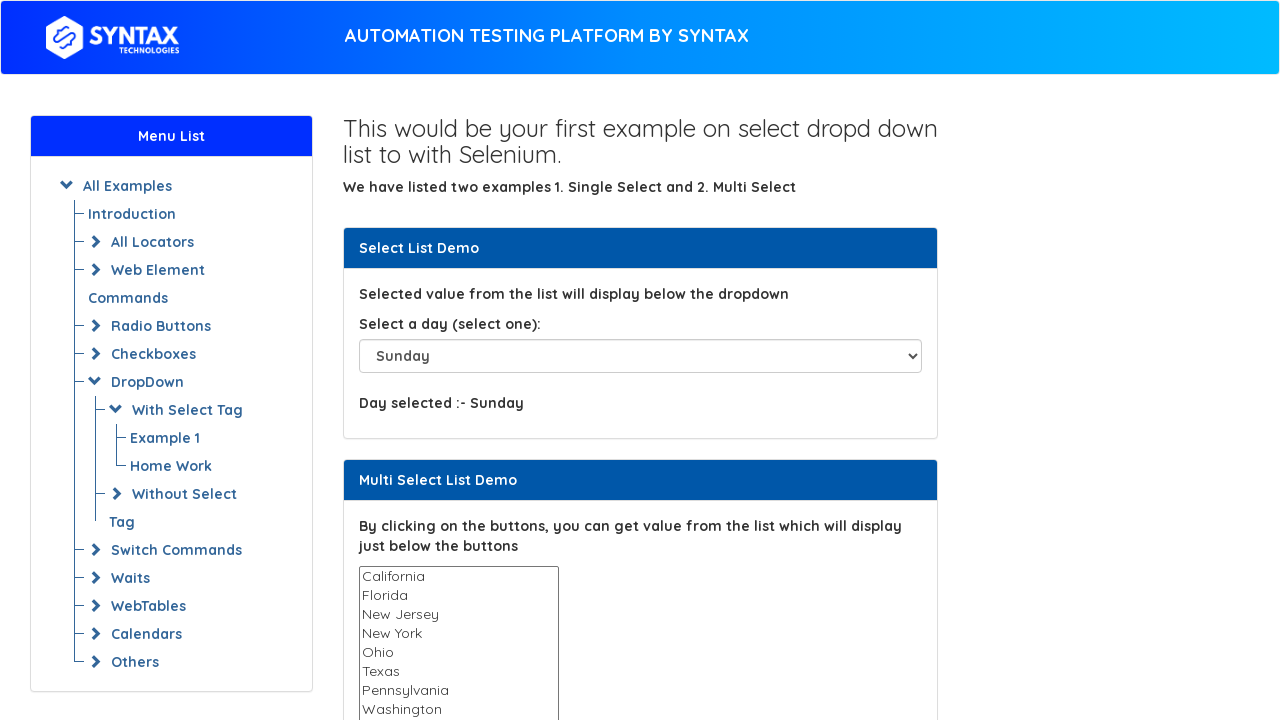

Retrieved all dropdown options
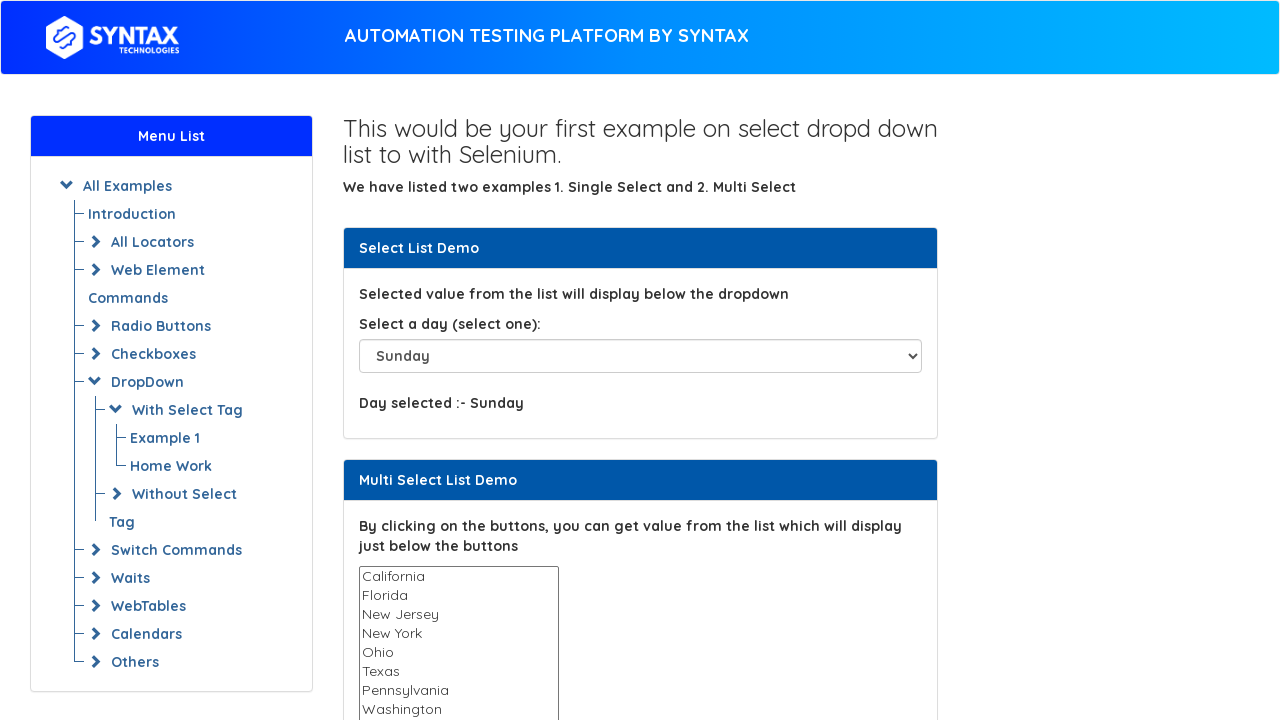

Selected 'Friday' from dropdown by iterating through options on select#select-demo
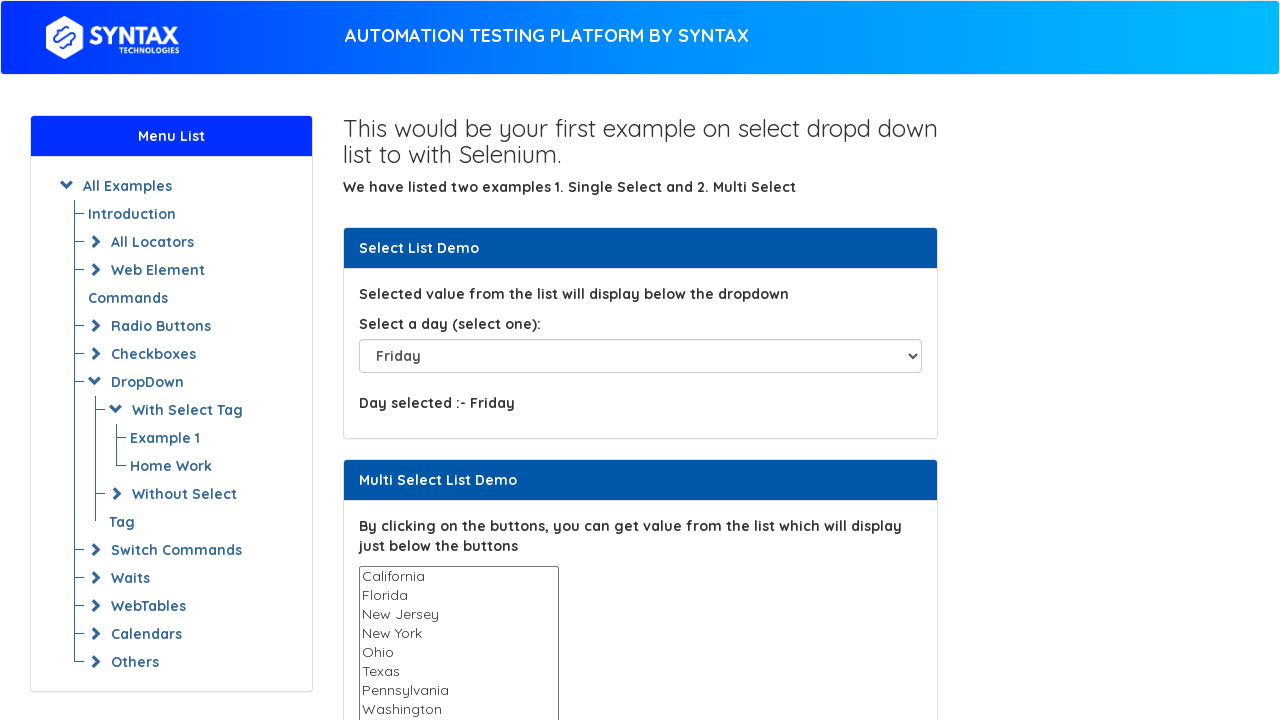

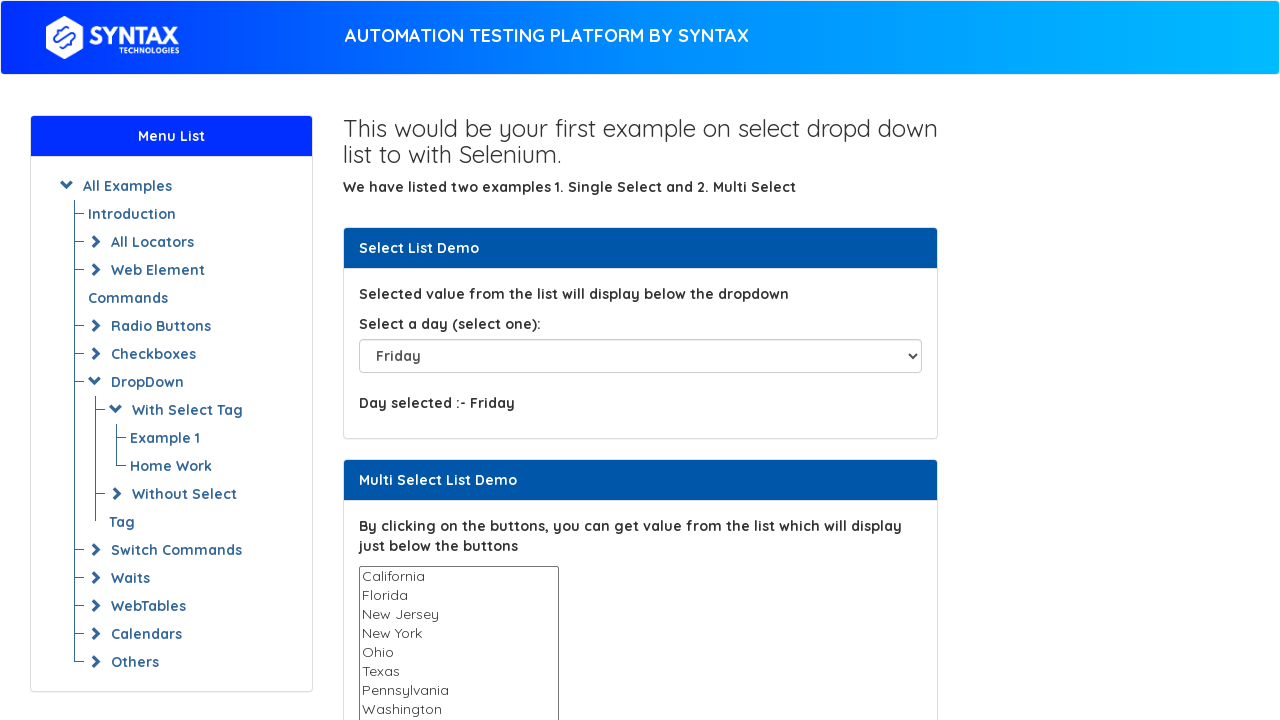